Tests page scrolling functionality by pressing Page Down and Page Up keys

Starting URL: https://anhtester.com/

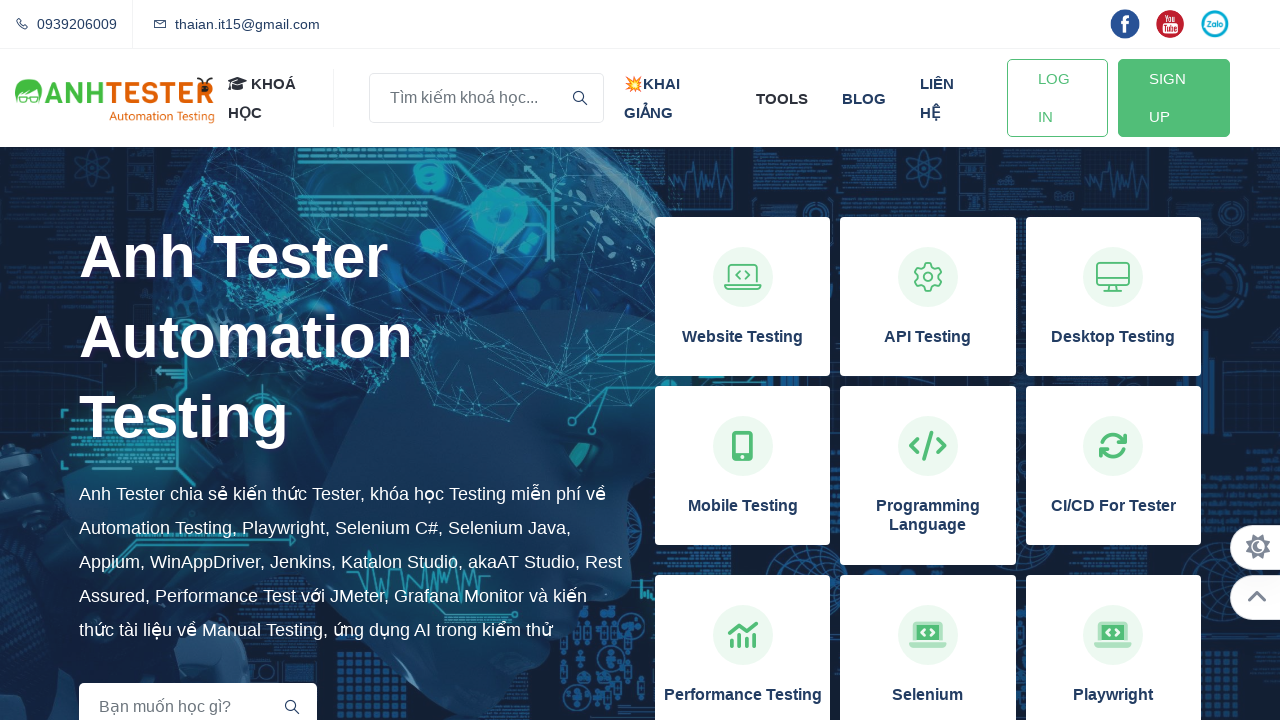

Pressed Page Down key to scroll page down
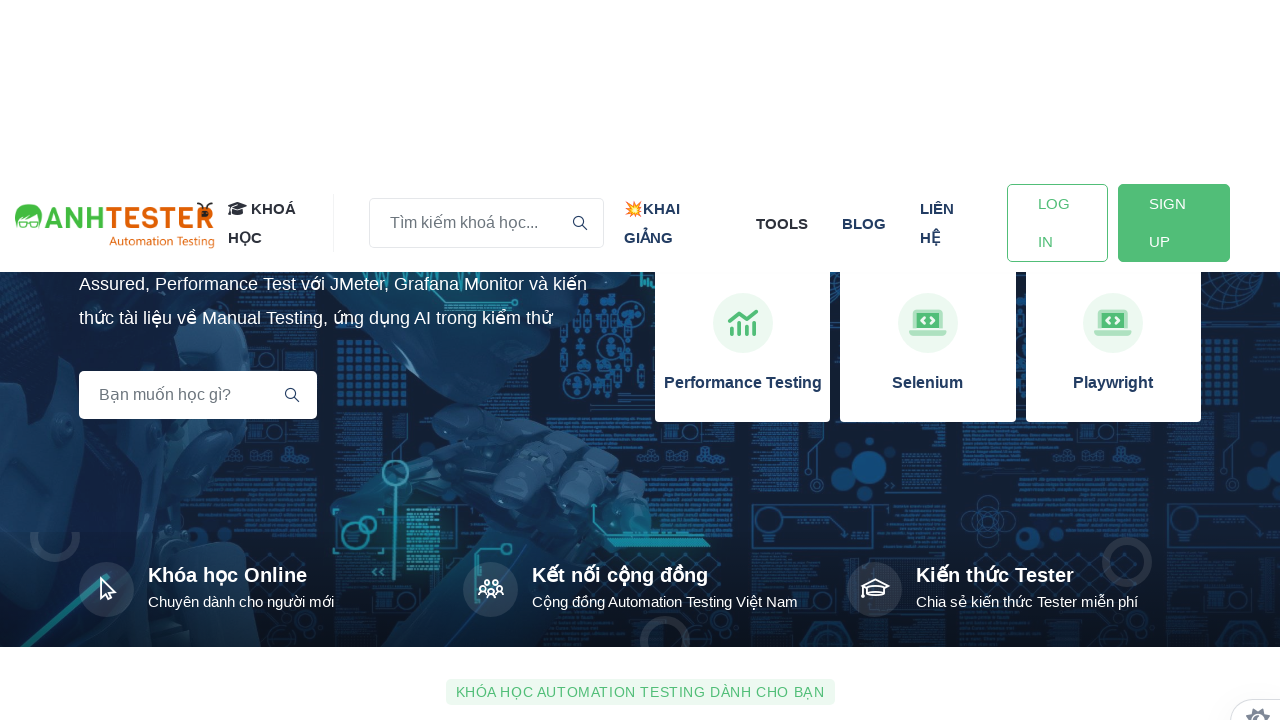

Waited 1 second for scroll effect to complete
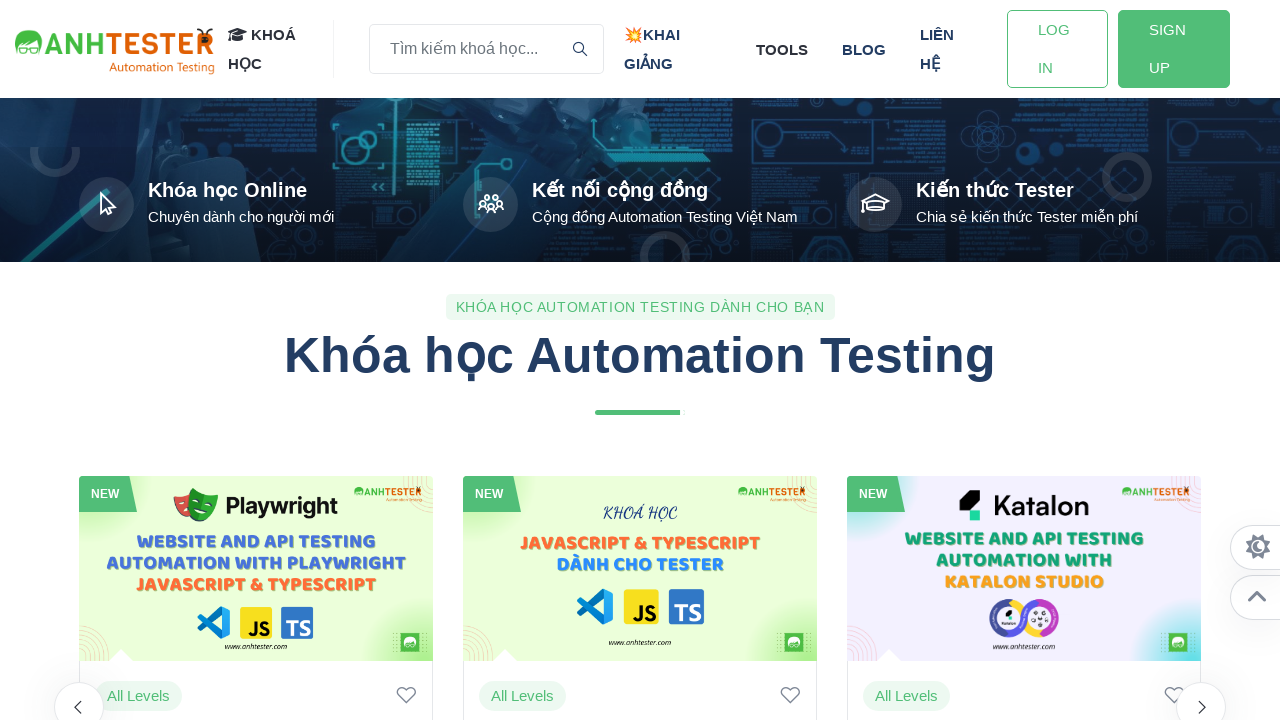

Pressed Page Up key to scroll page up
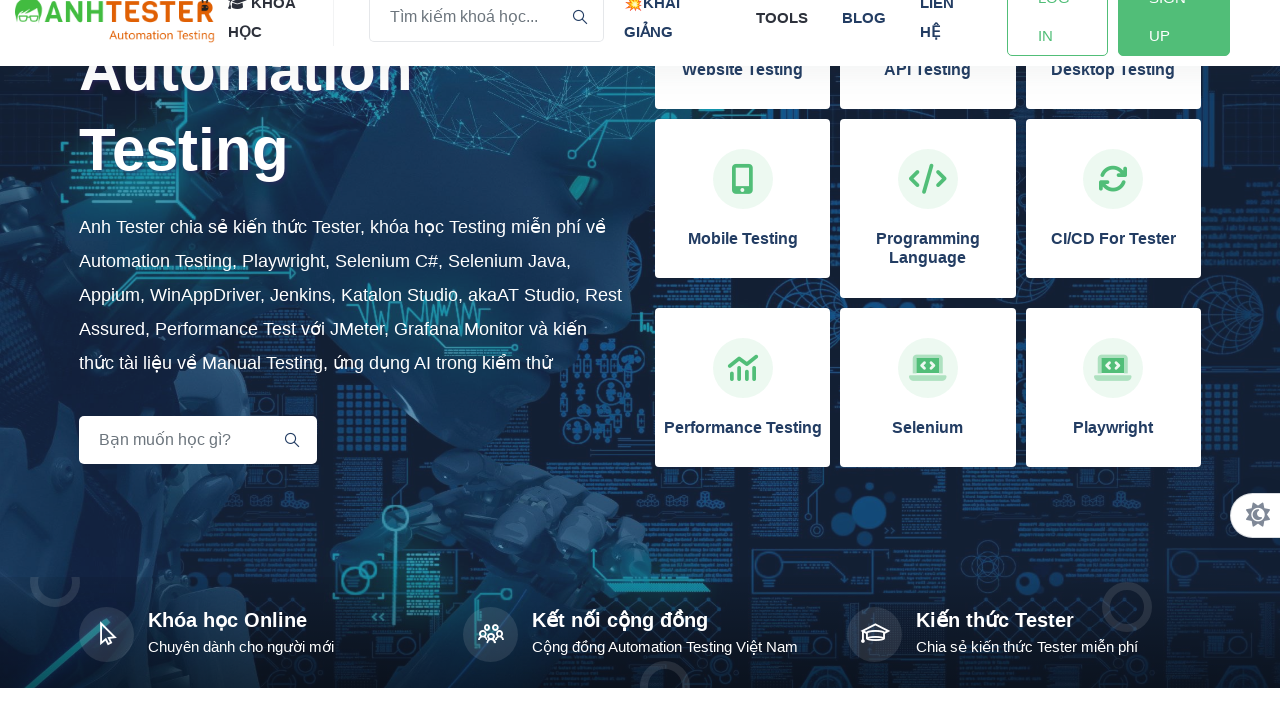

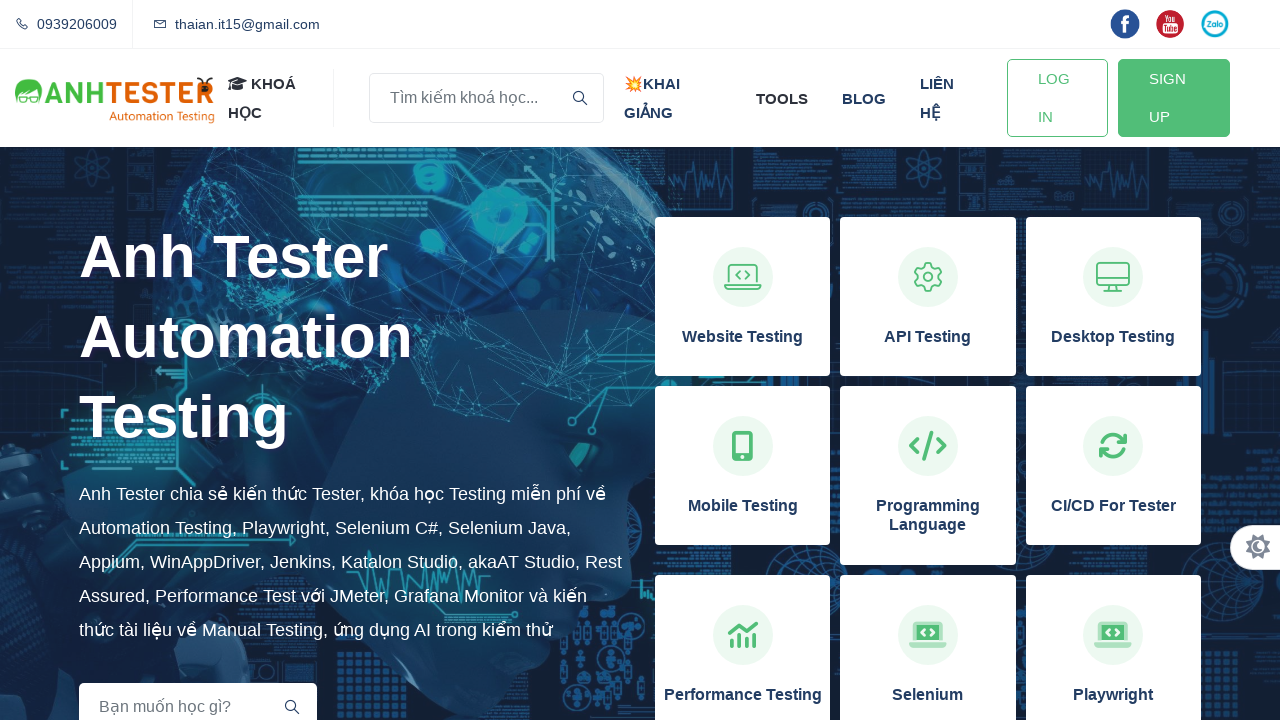